Tests right-click context menu functionality by performing a context click on a designated area, handling the resulting alert, then clicking a link that opens a new tab and verifying the content on the new page.

Starting URL: https://the-internet.herokuapp.com/context_menu

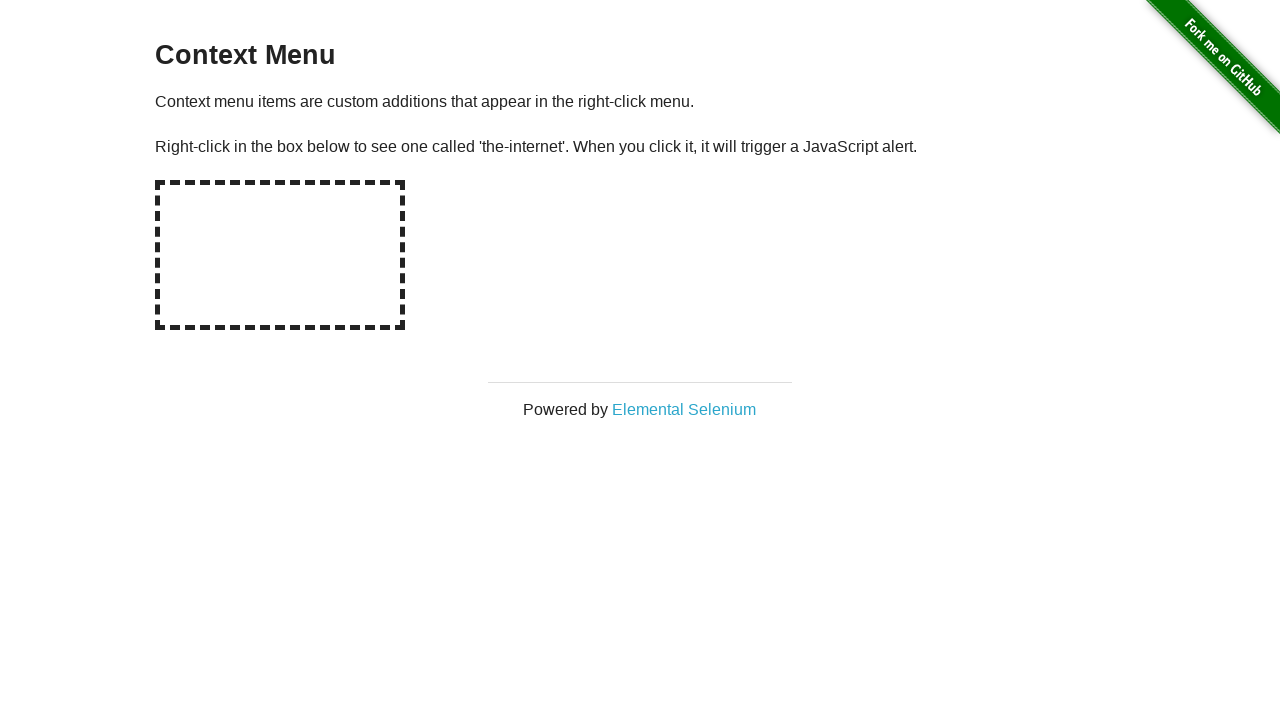

Right-clicked on hot-spot area to trigger context menu at (280, 255) on #hot-spot
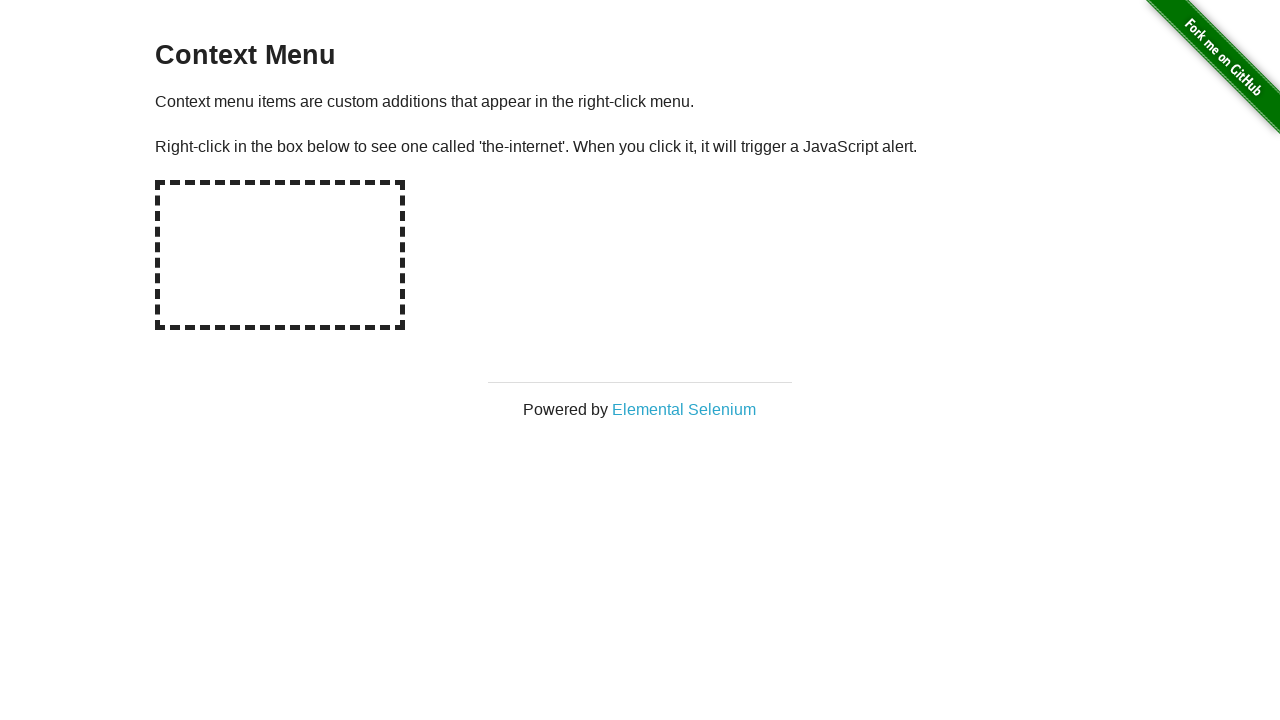

Set up dialog handler to accept alerts
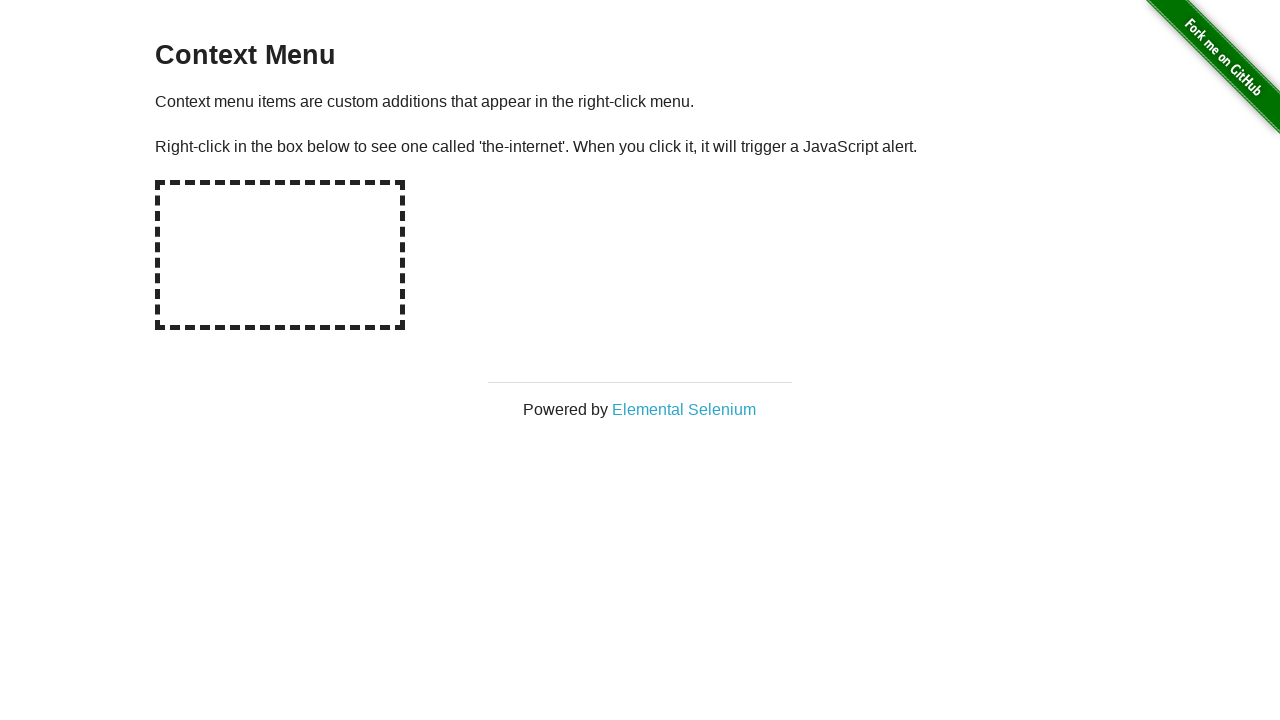

Clicked on Elemental Selenium link to open new tab at (684, 409) on xpath=//*[text()='Elemental Selenium']
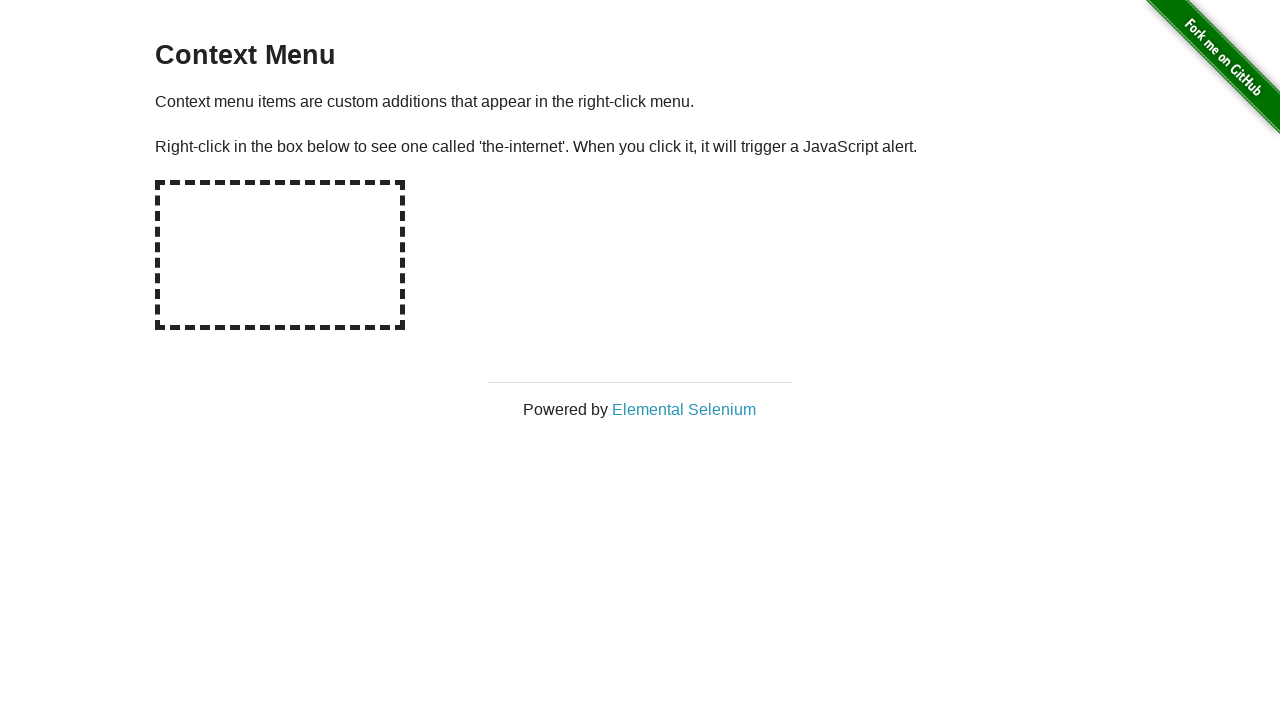

New page loaded and ready
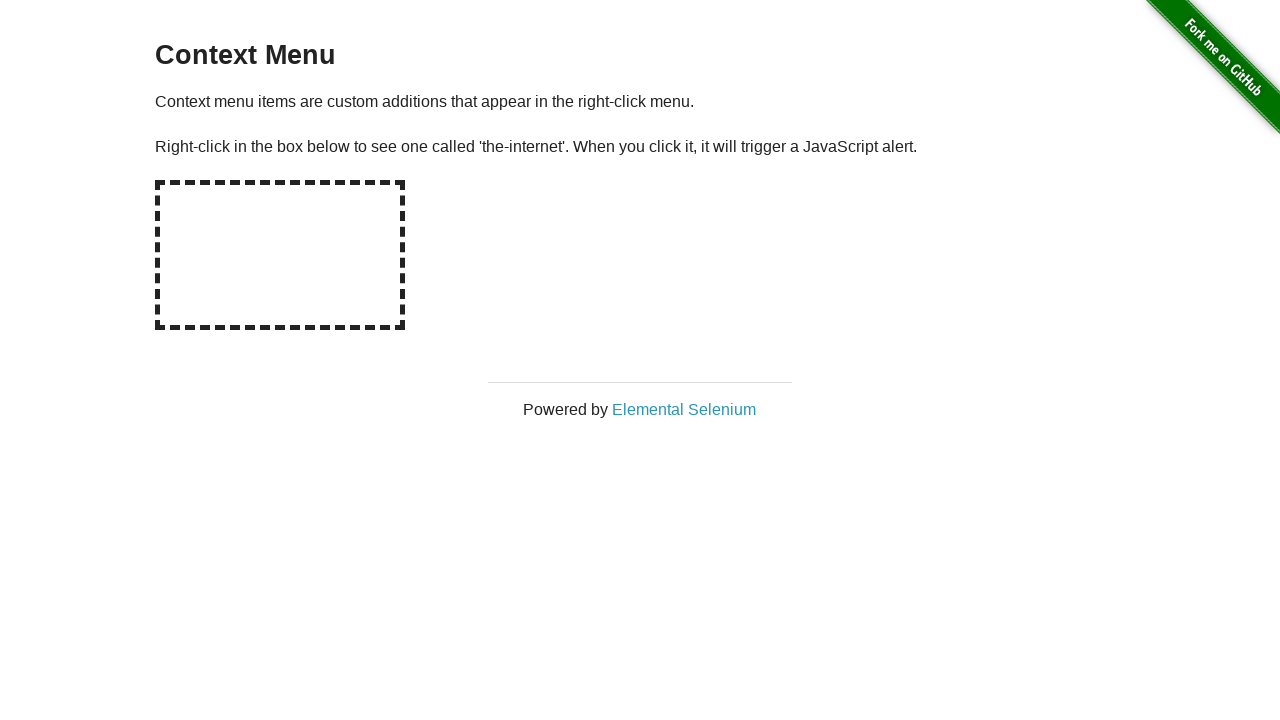

H1 element on new page is visible and ready
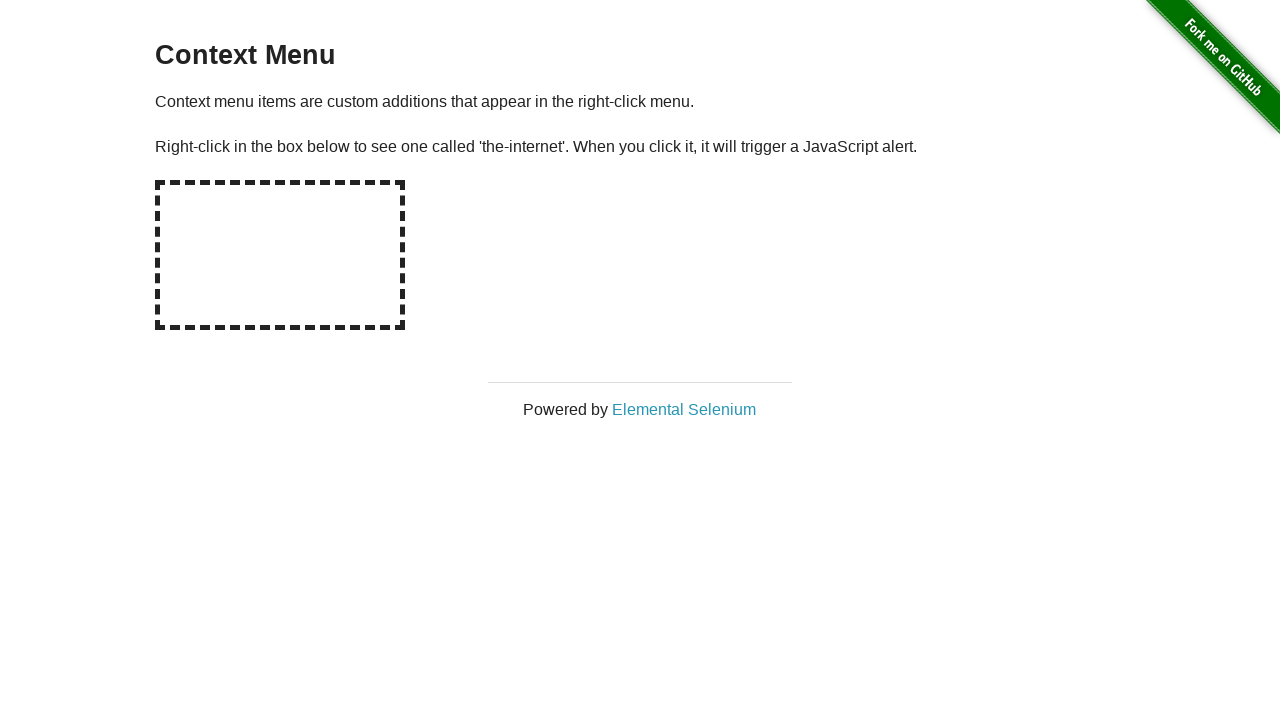

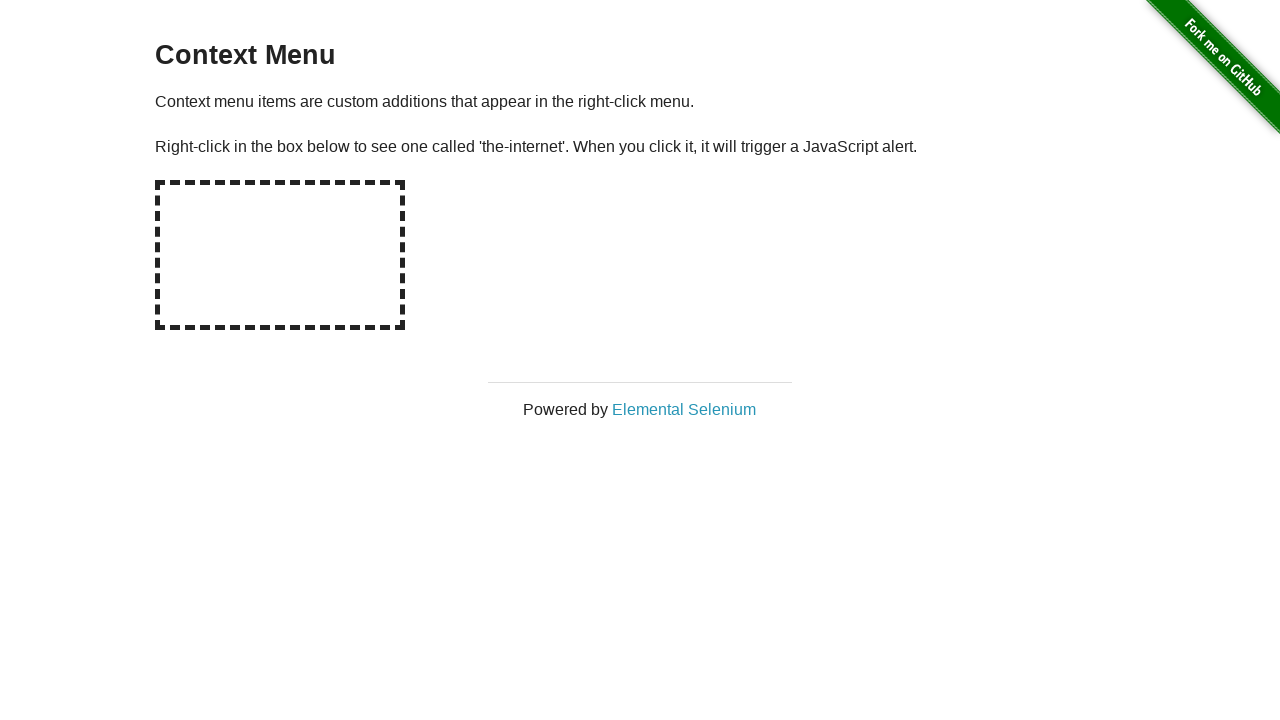